Tests JavaScript alert handling by triggering an alert, dismissing it, and verifying the result text

Starting URL: https://the-internet.herokuapp.com/javascript_alerts

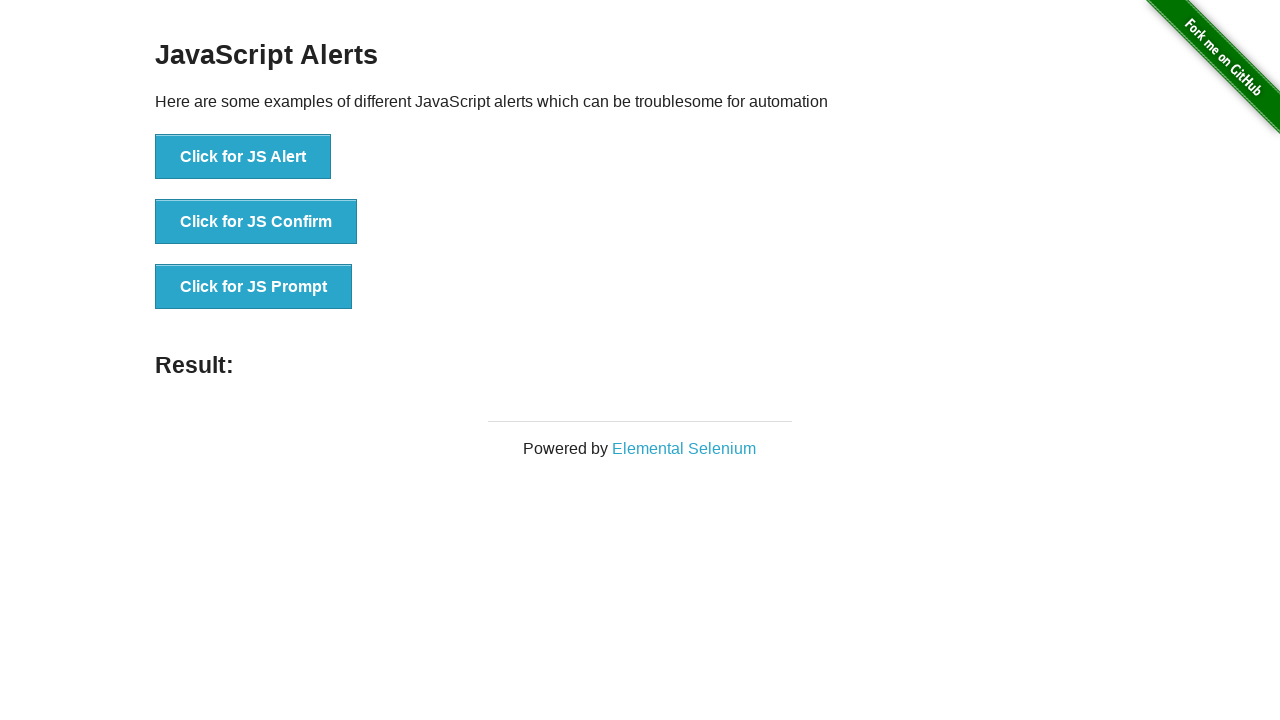

Clicked button to trigger JavaScript alert at (243, 157) on xpath=//button[@onclick='jsAlert()']
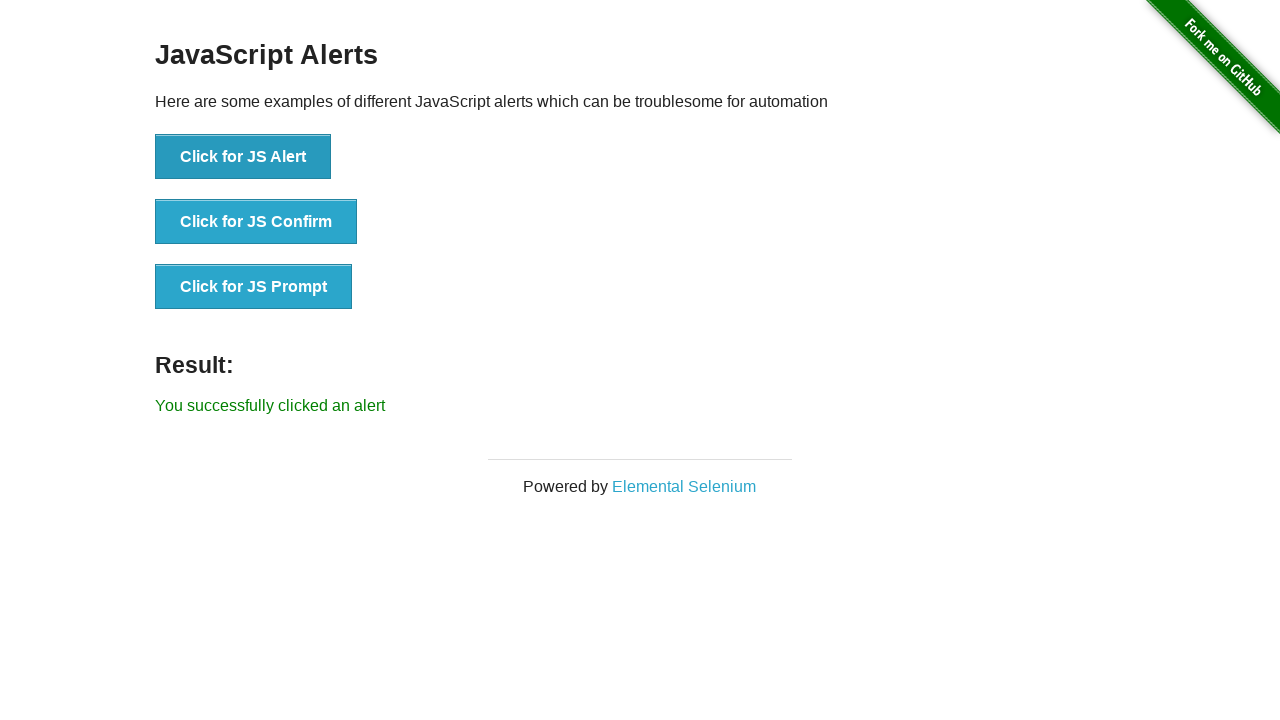

Set up dialog handler to dismiss alert
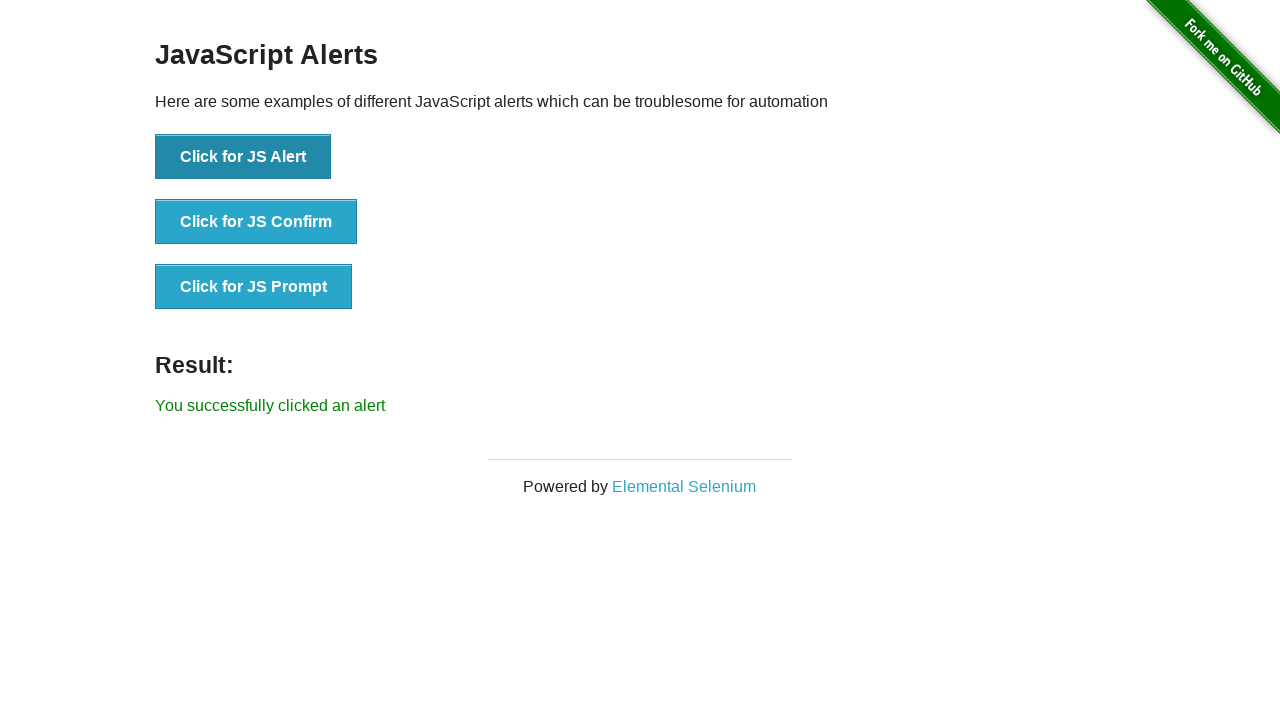

Retrieved result text from page
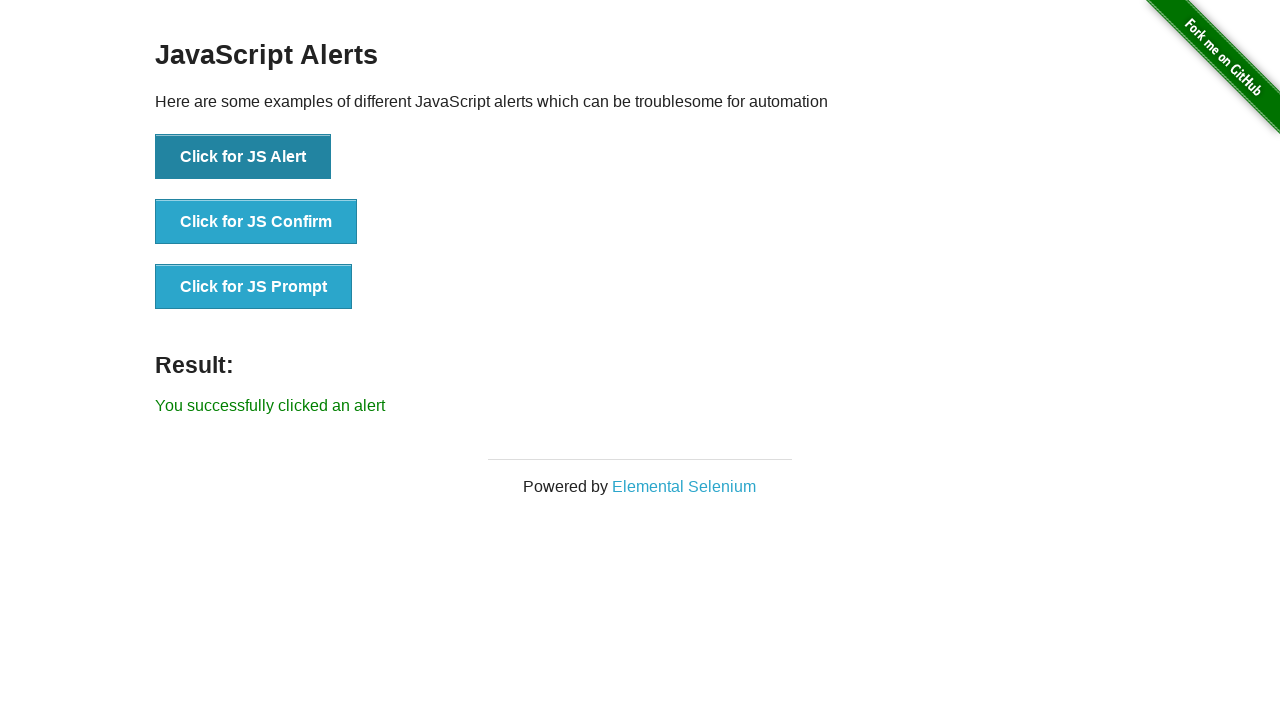

Verified result text matches expected value 'You successfully clicked an alert'
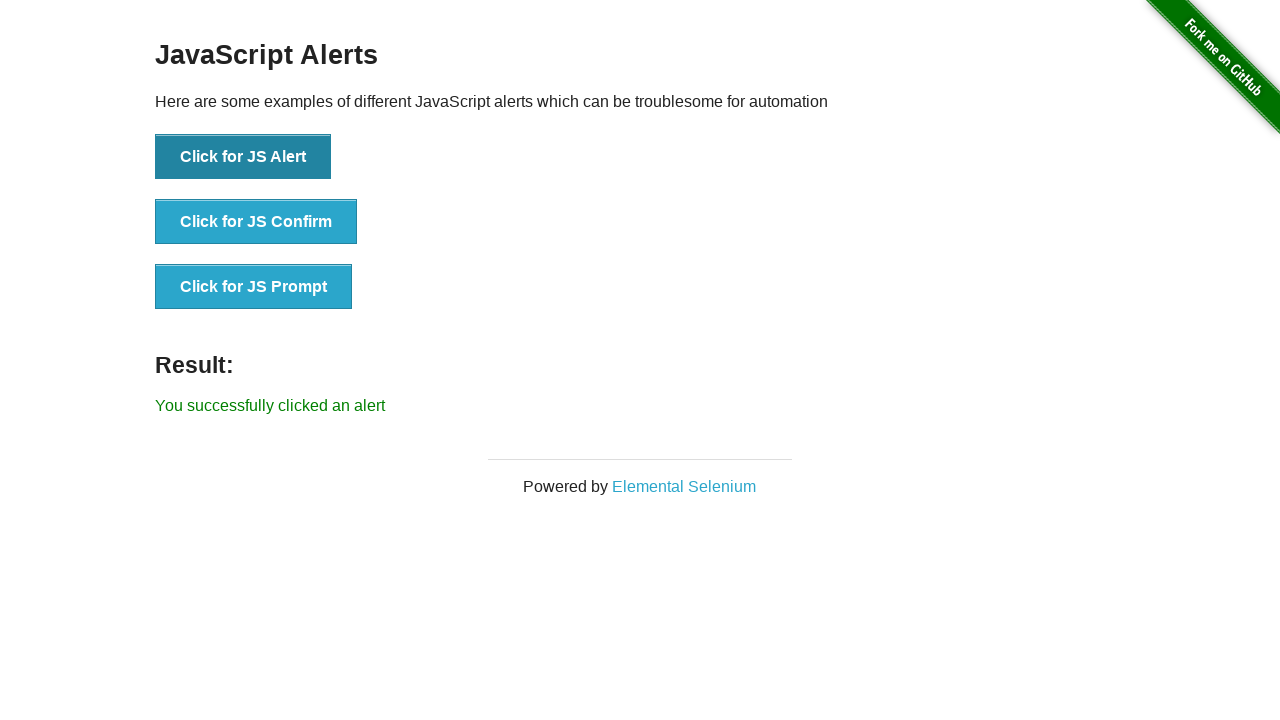

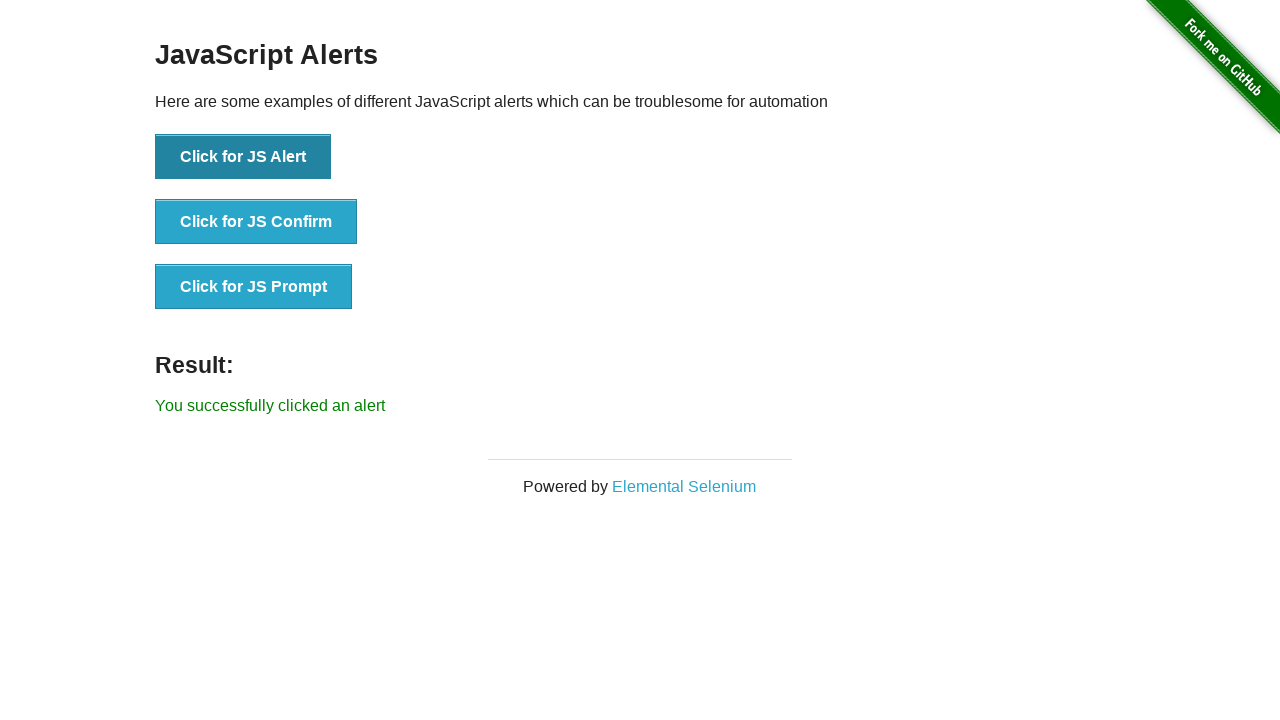